Clicks on the "Writing tests" navigation link and verifies navigation to the writing tests documentation page

Starting URL: https://playwright.dev/python/docs/intro

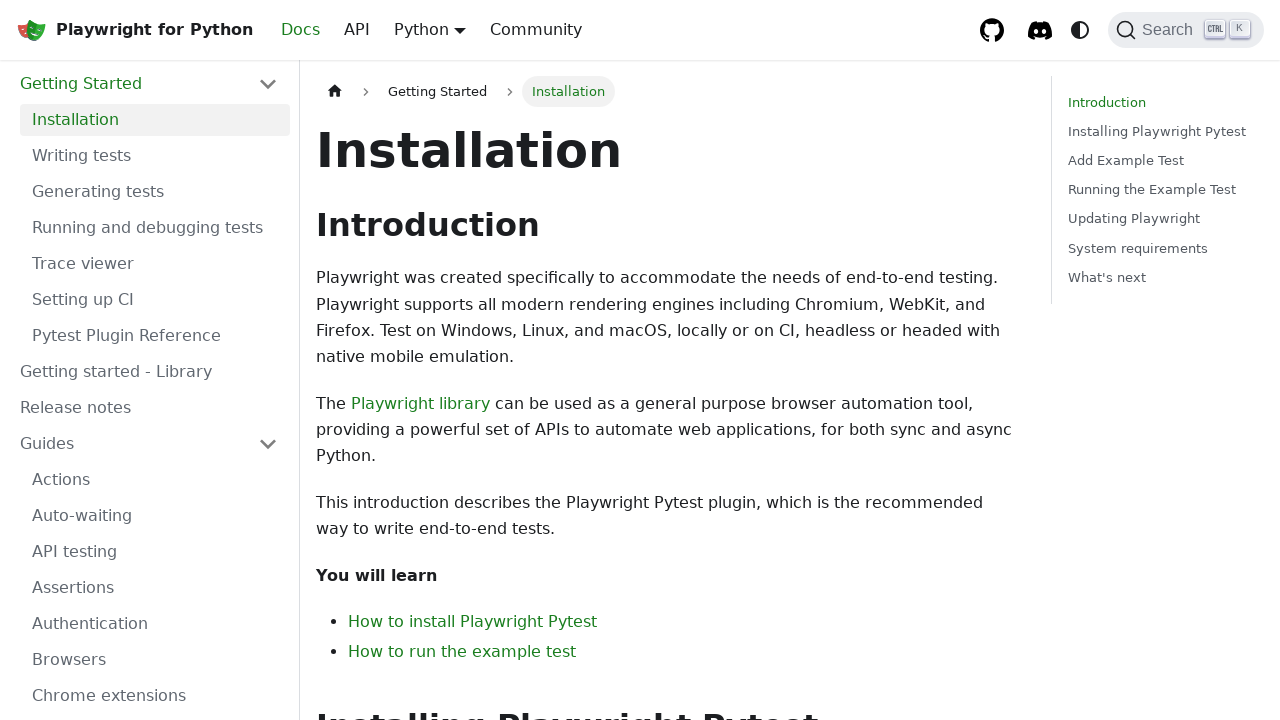

Page loaded (domcontentloaded)
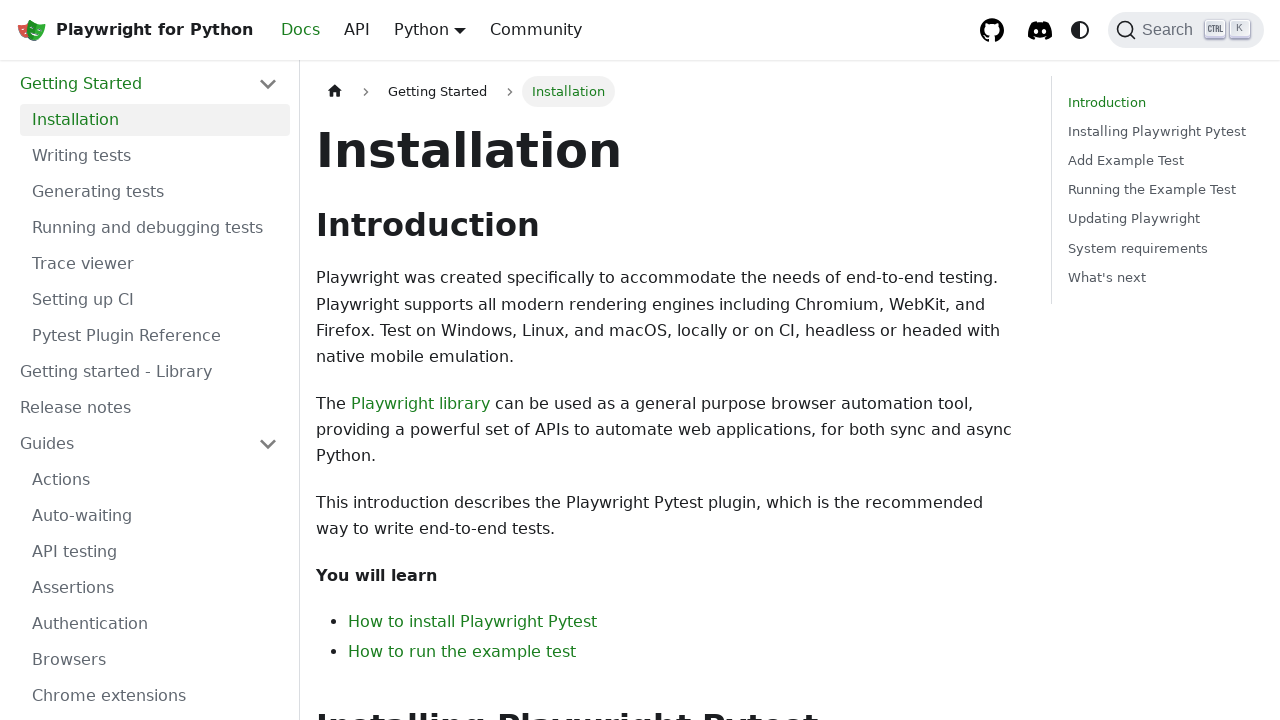

Clicked on 'Writing tests' navigation link at (847, 380) on #__docusaurus_skipToContent_fallback > div > div > main > div > div > div.col.do
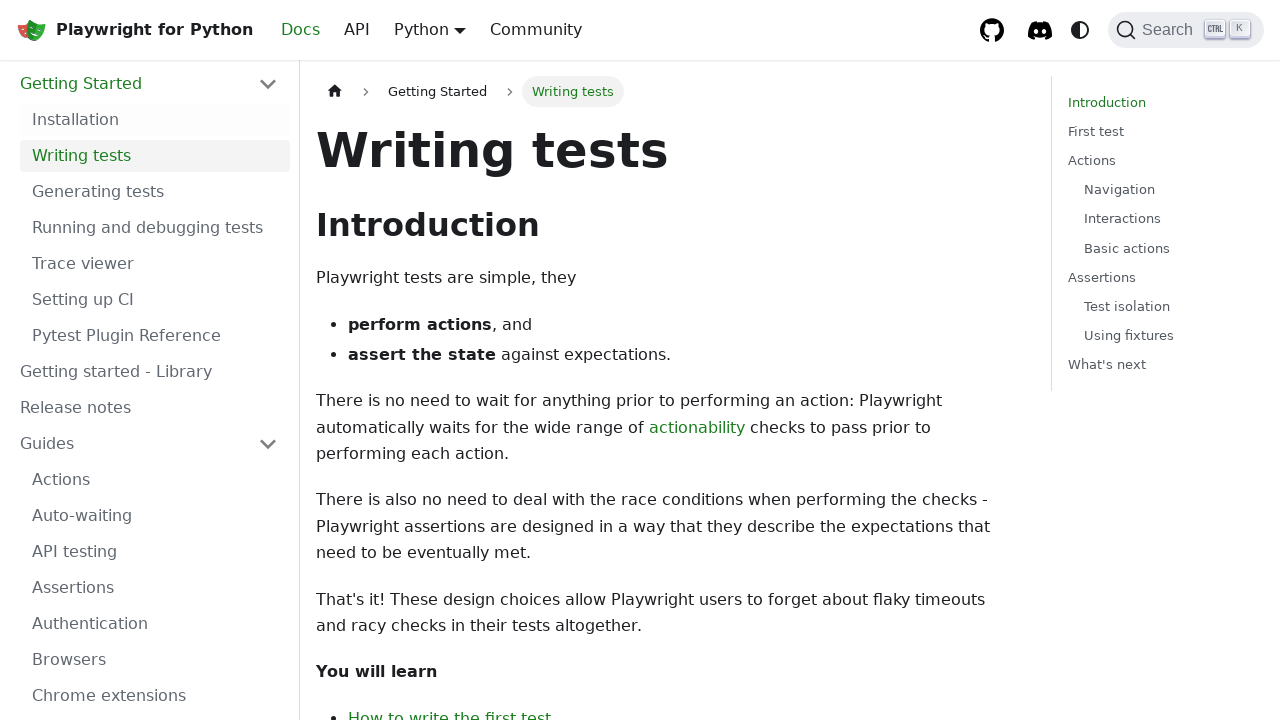

Navigation completed and new page loaded
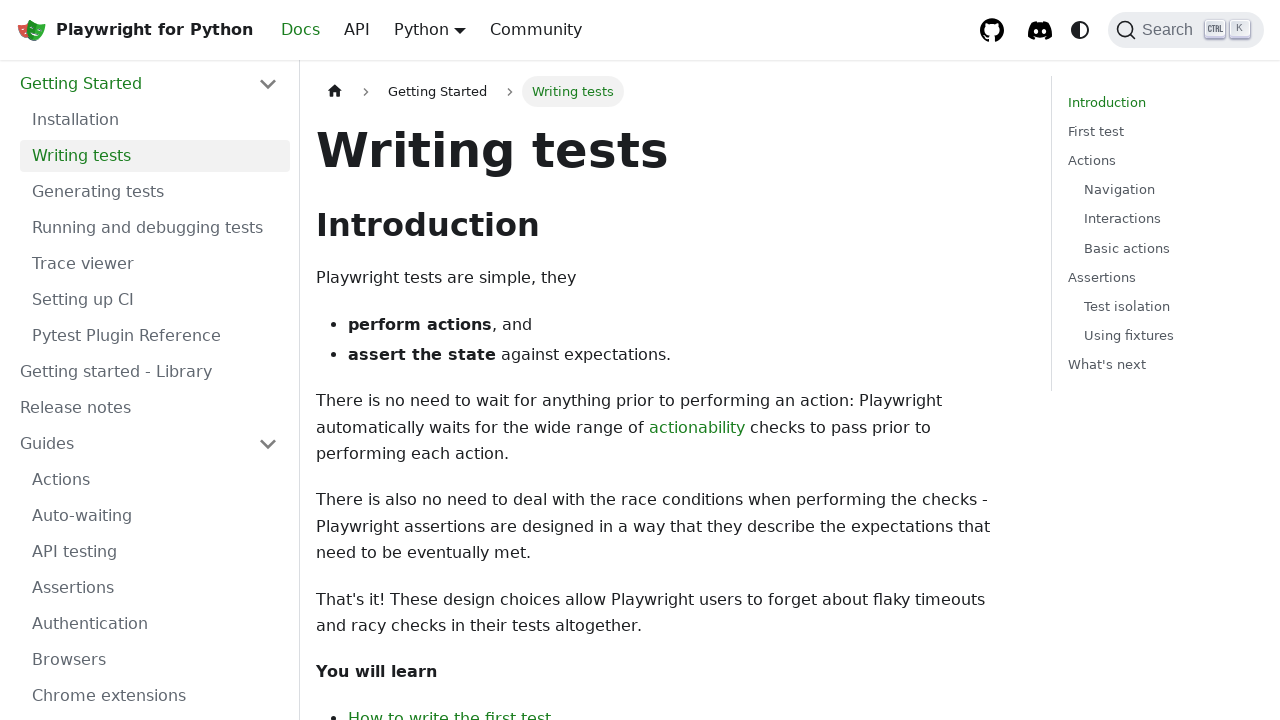

Verified navigation to writing tests documentation page
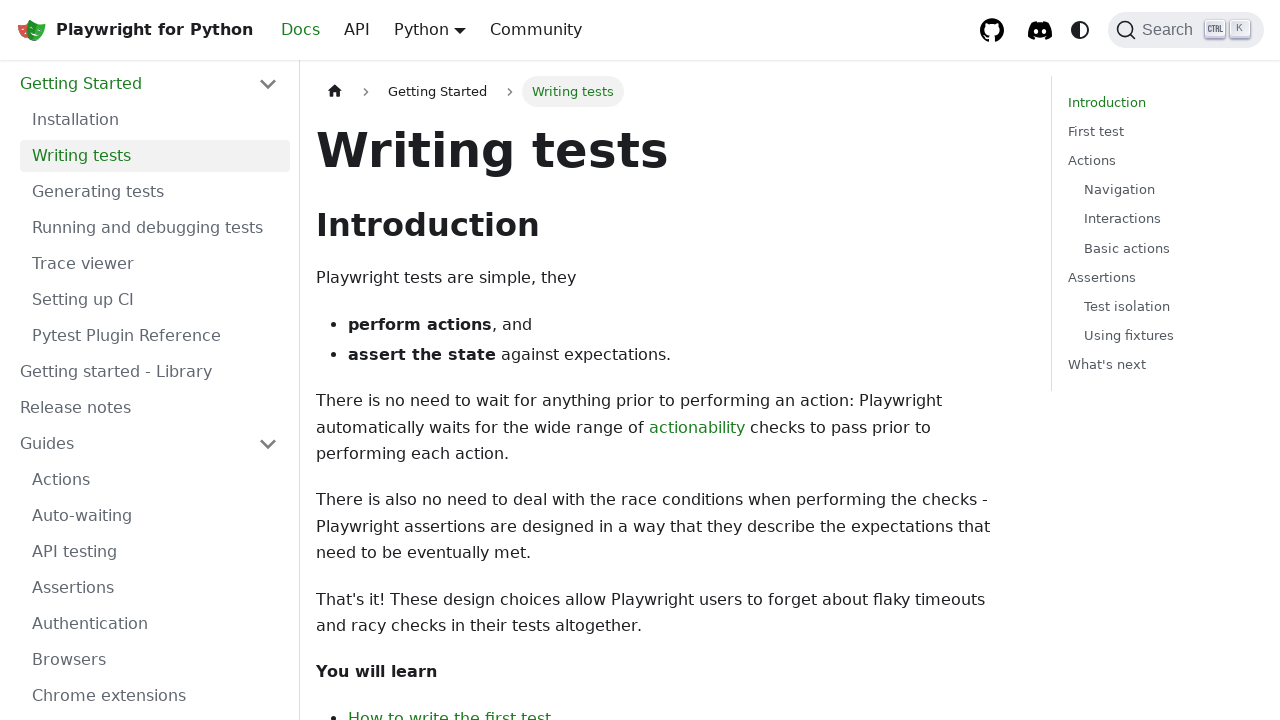

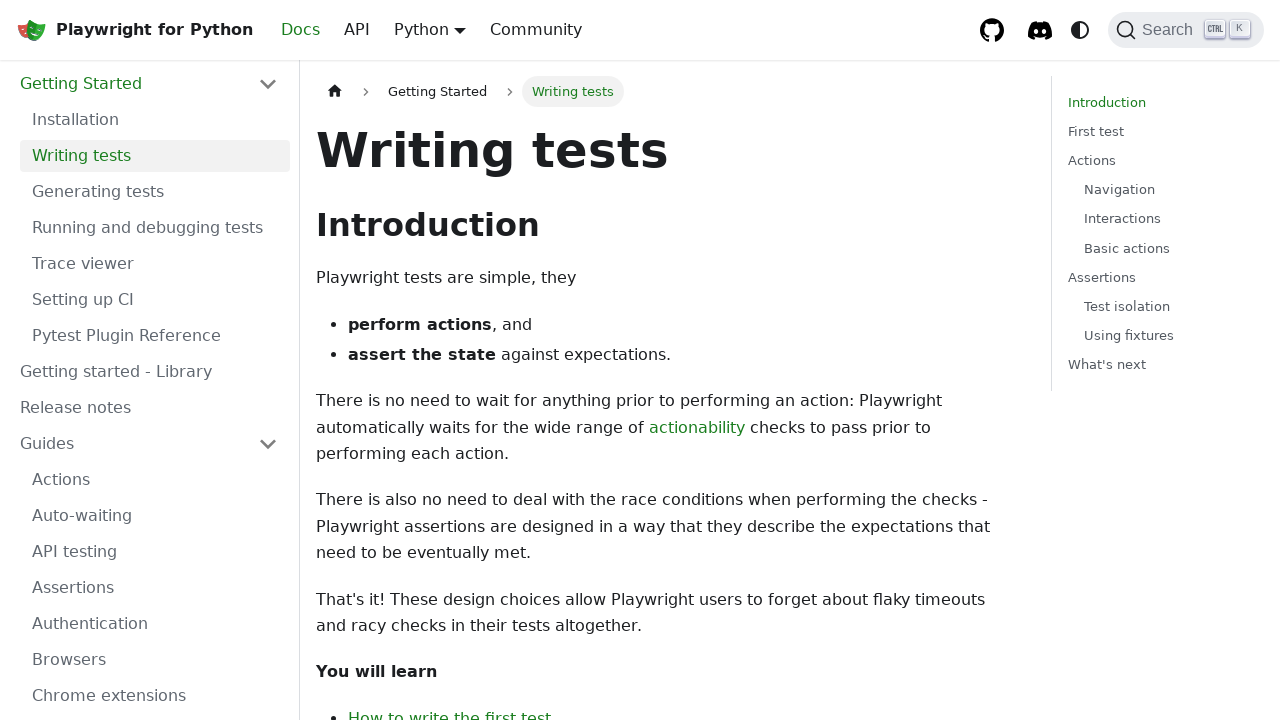